Clicks the Skills link and verifies navigation to the skills page

Starting URL: https://njit-wis.github.io/midterm-portfolio-gabrielt01/index.html

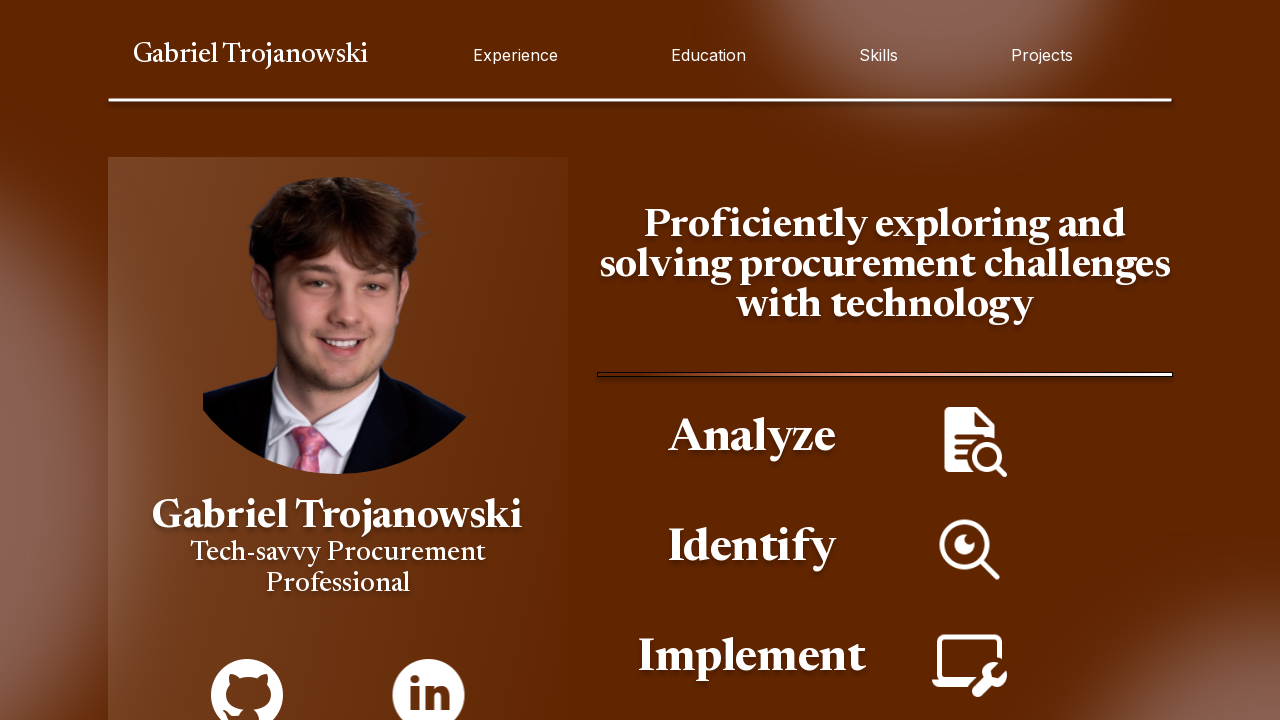

Clicked the Skills link at (878, 55) on a[href="skills.html"]
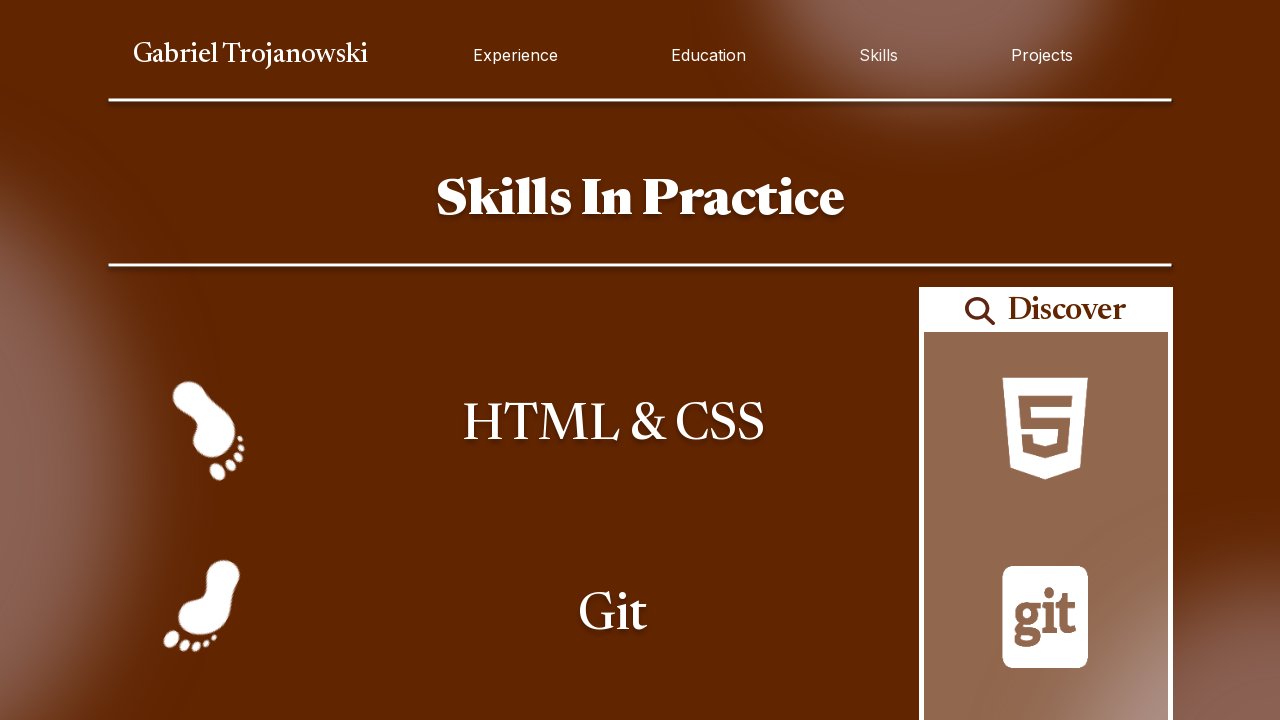

Successfully navigated to the skills page
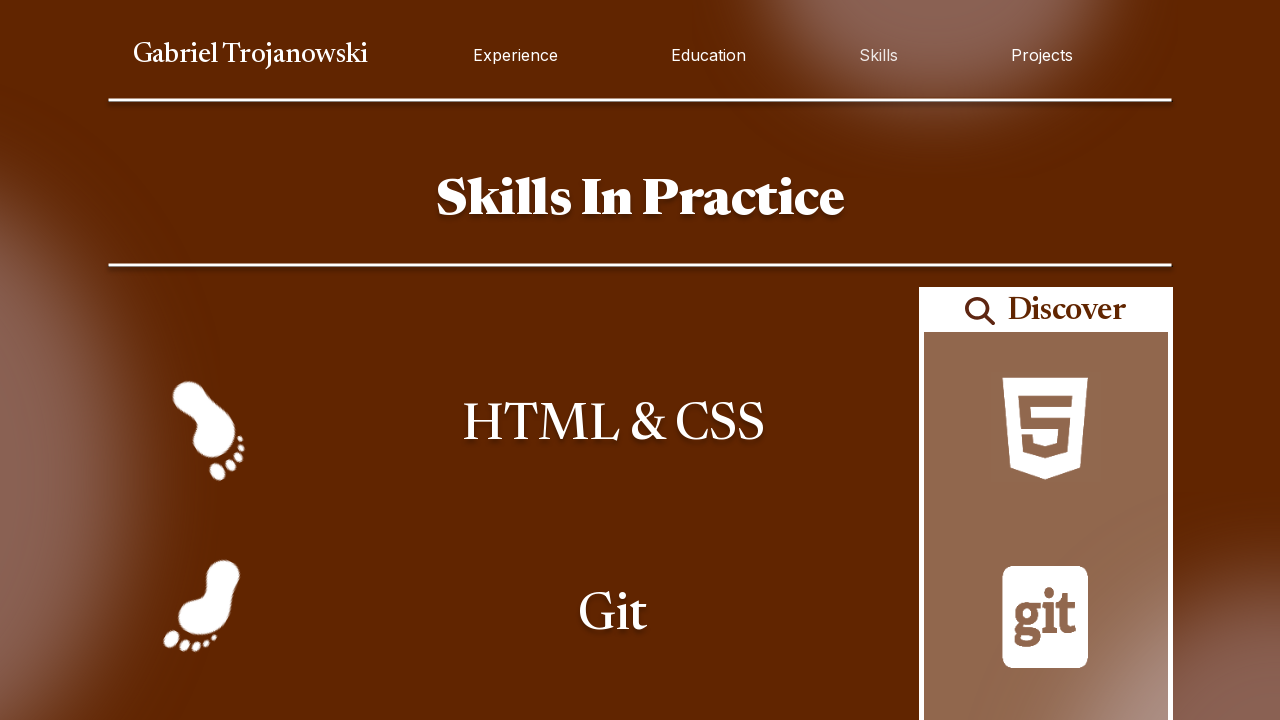

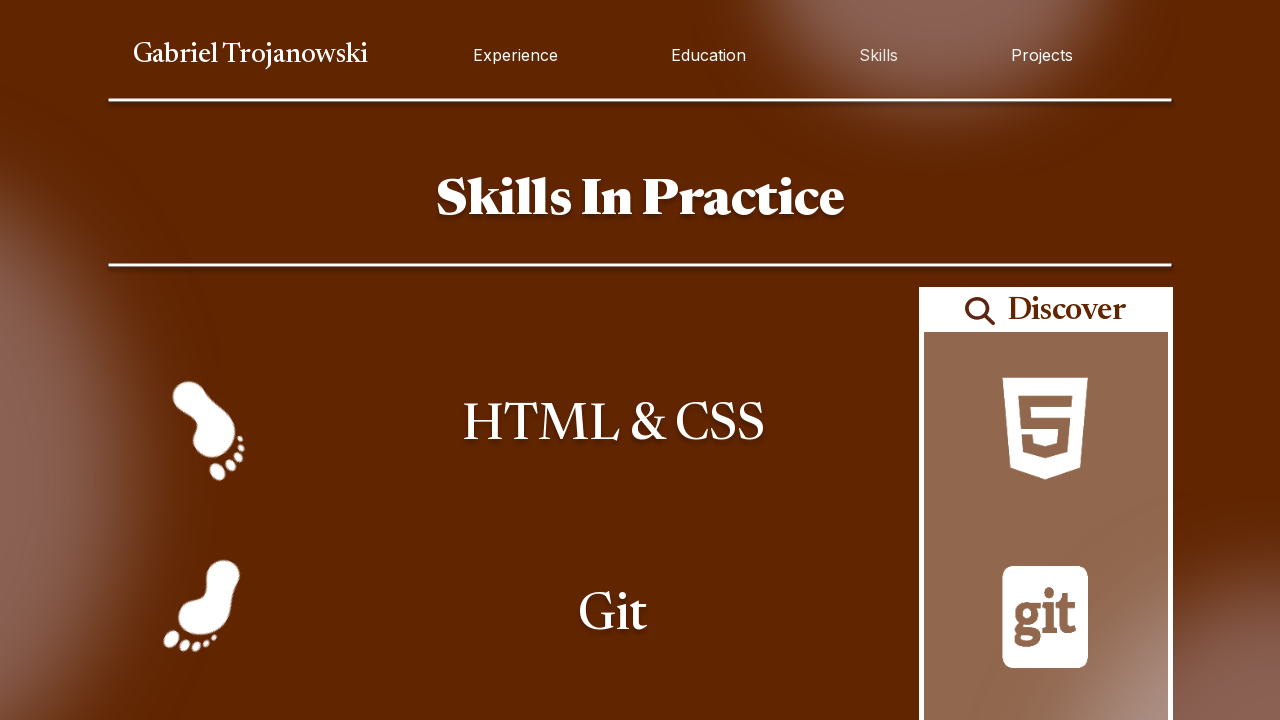